Navigates to the login page and retrieves the current URL

Starting URL: https://opensource-demo.orangehrmlive.com/web/index.php/auth/login

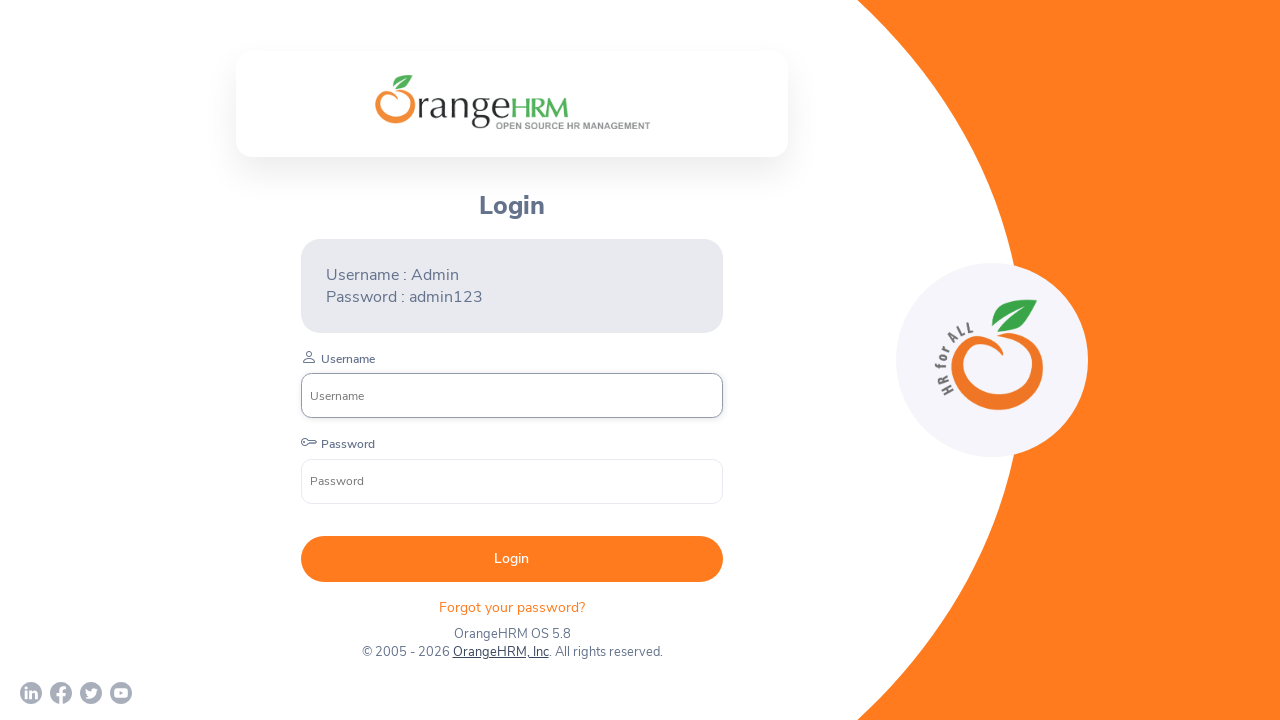

Navigated to OrangeHRM login page
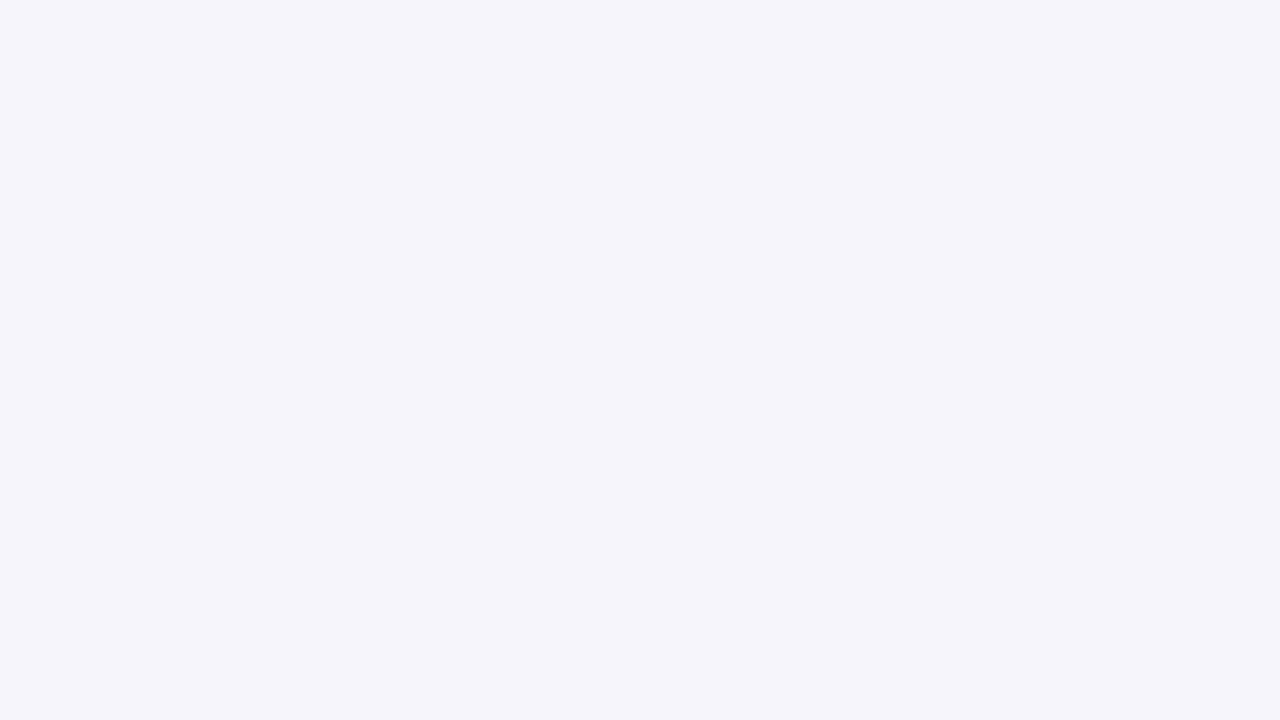

Retrieved current URL: https://opensource-demo.orangehrmlive.com/web/index.php/auth/login
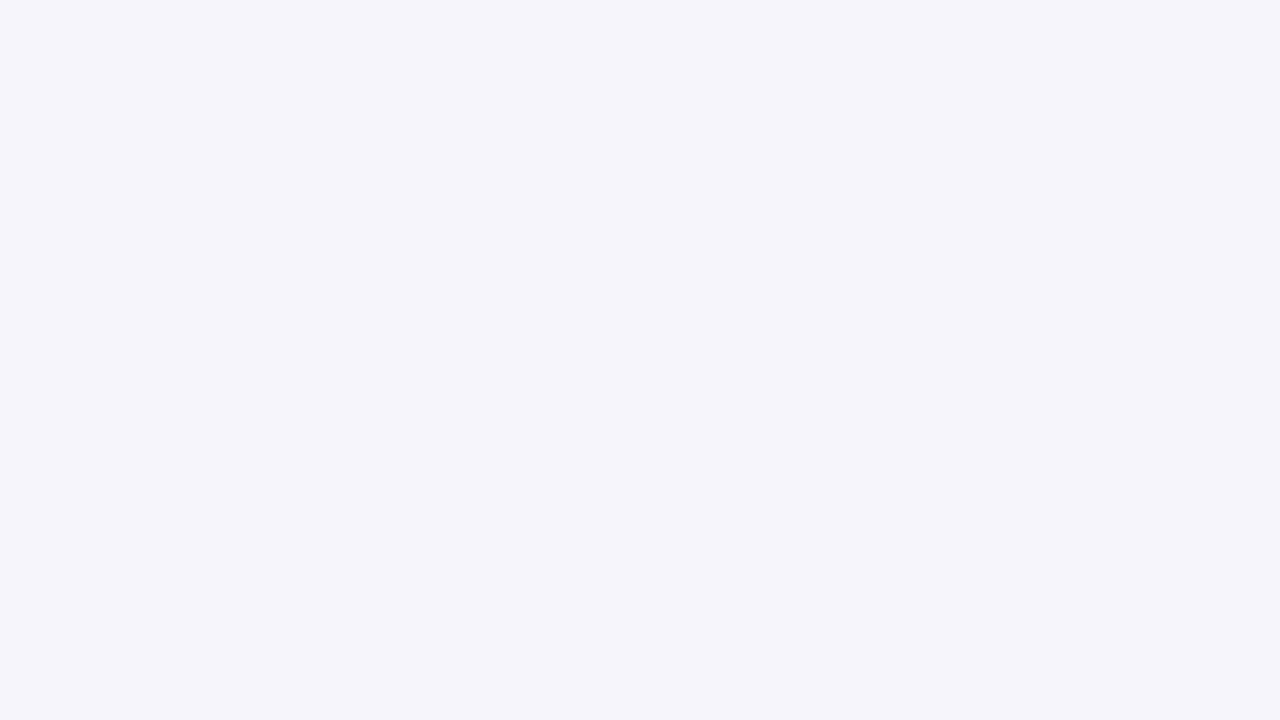

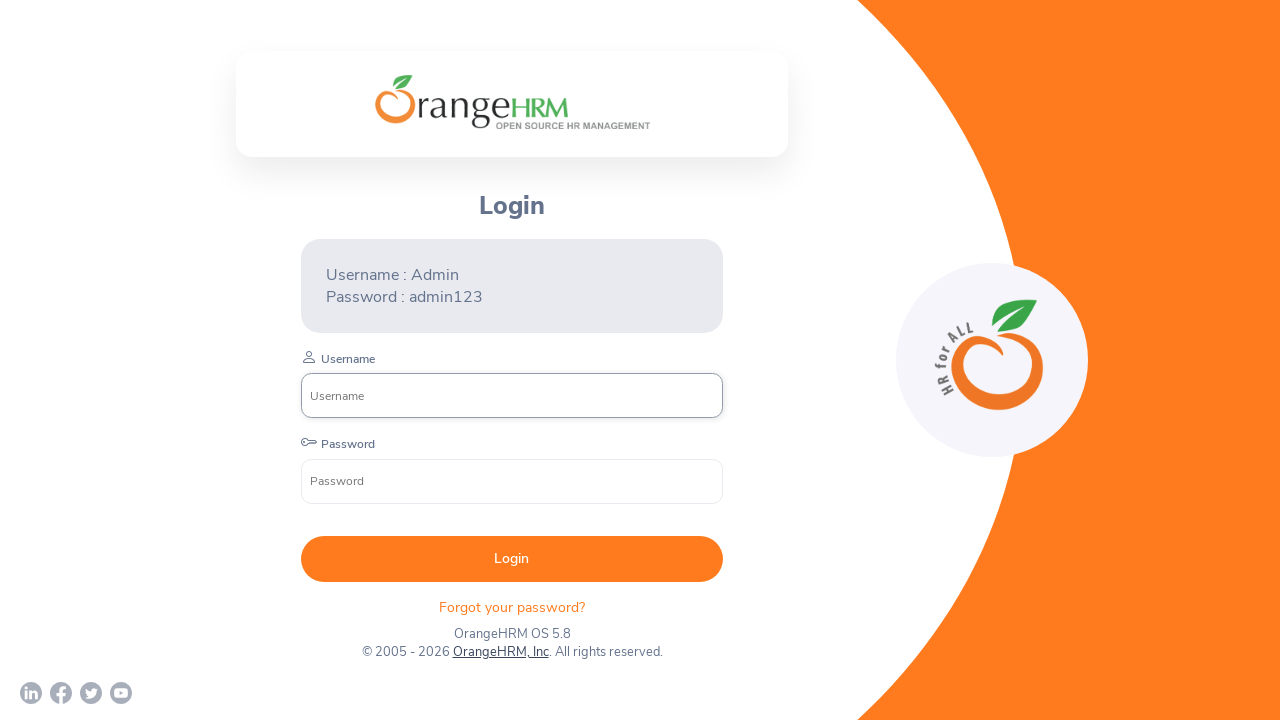